Tests adding multiple artist input fields by clicking the add artist button multiple times until it becomes disabled

Starting URL: https://ldevr3t2.github.io

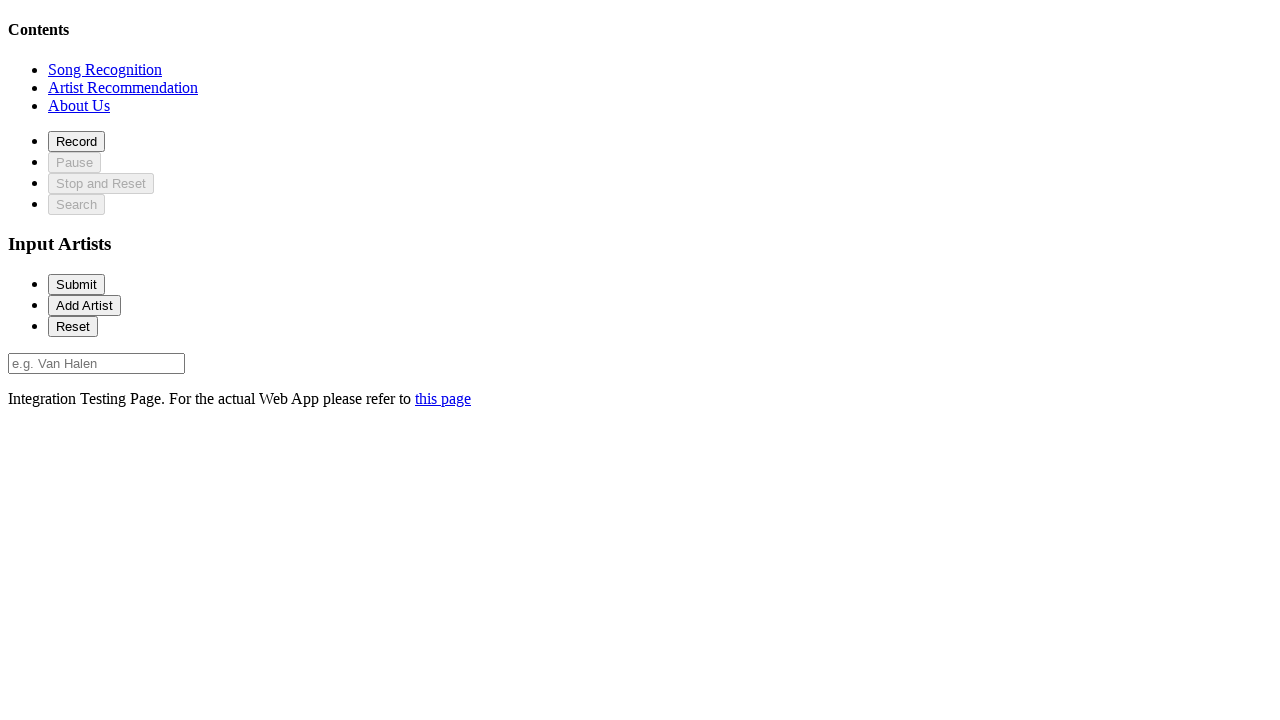

Clicked on recommendation section at (123, 87) on xpath=//*[@id='recommendationSection']
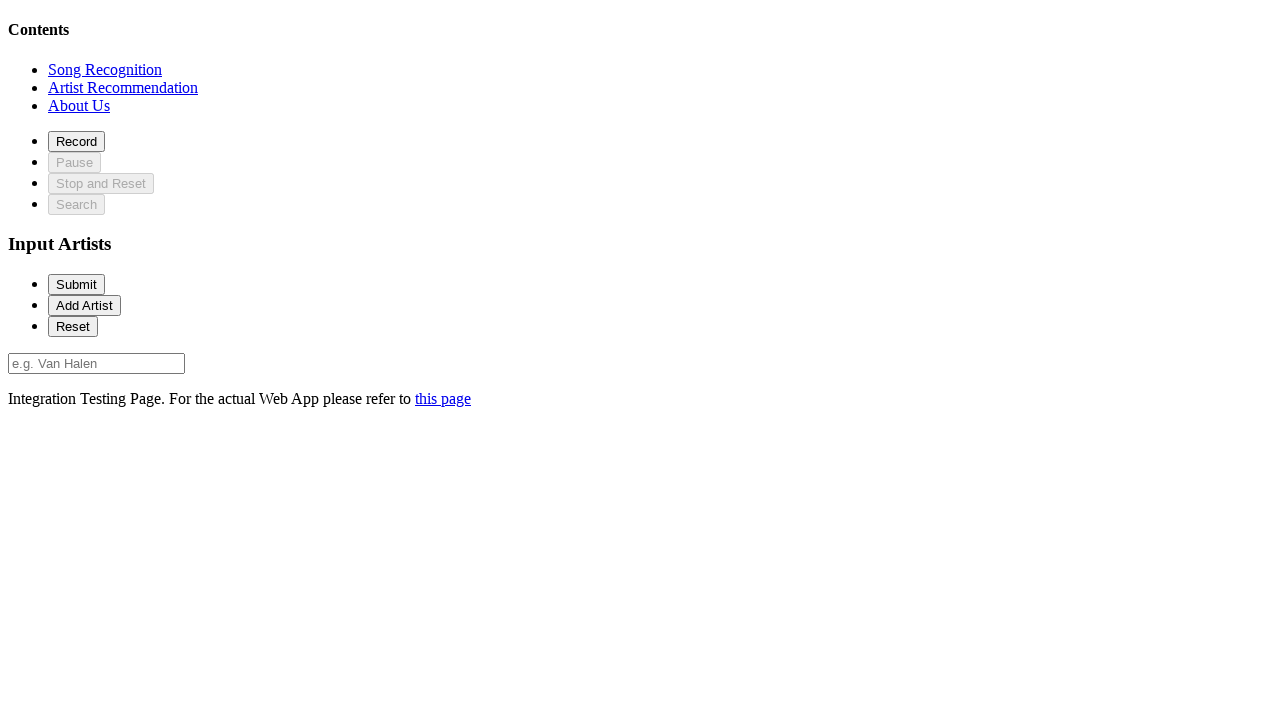

Waited for add artist button to be visible
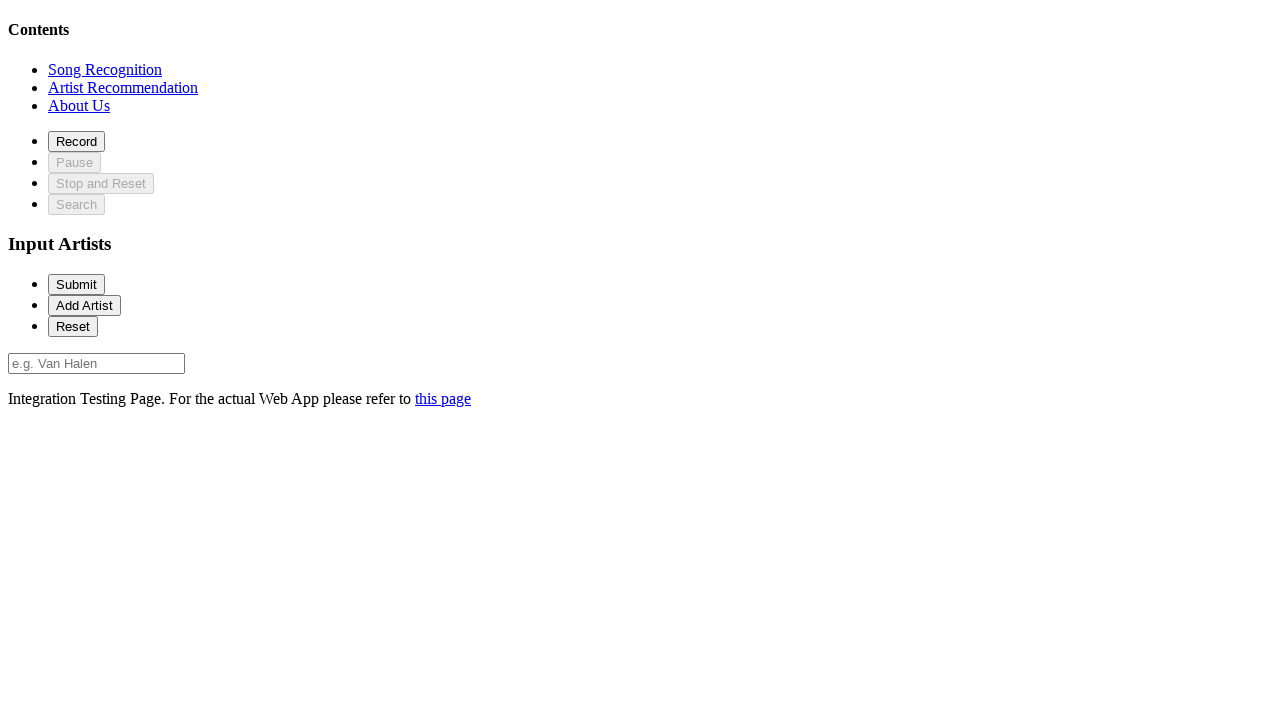

Clicked add artist button (1st click) at (84, 305) on xpath=//*[@id='addArtist']
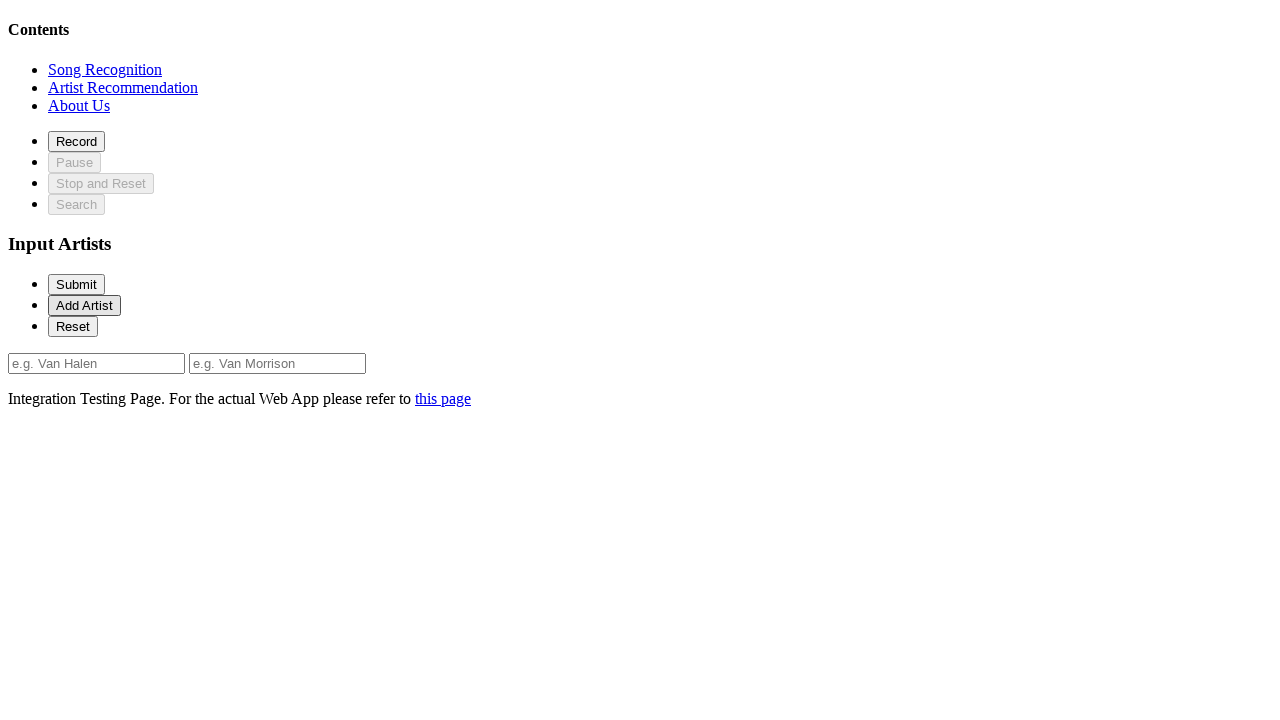

Clicked add artist button (2nd click) at (84, 305) on xpath=//*[@id='addArtist']
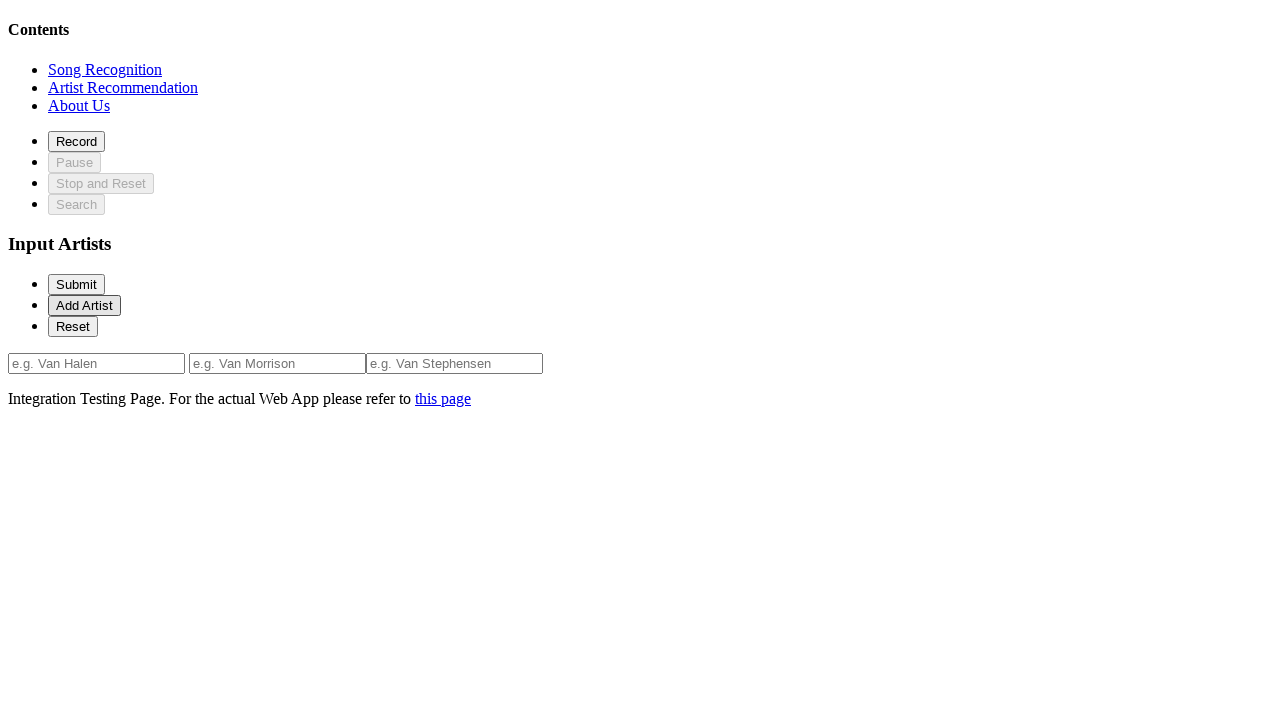

Clicked add artist button (3rd click) at (84, 305) on xpath=//*[@id='addArtist']
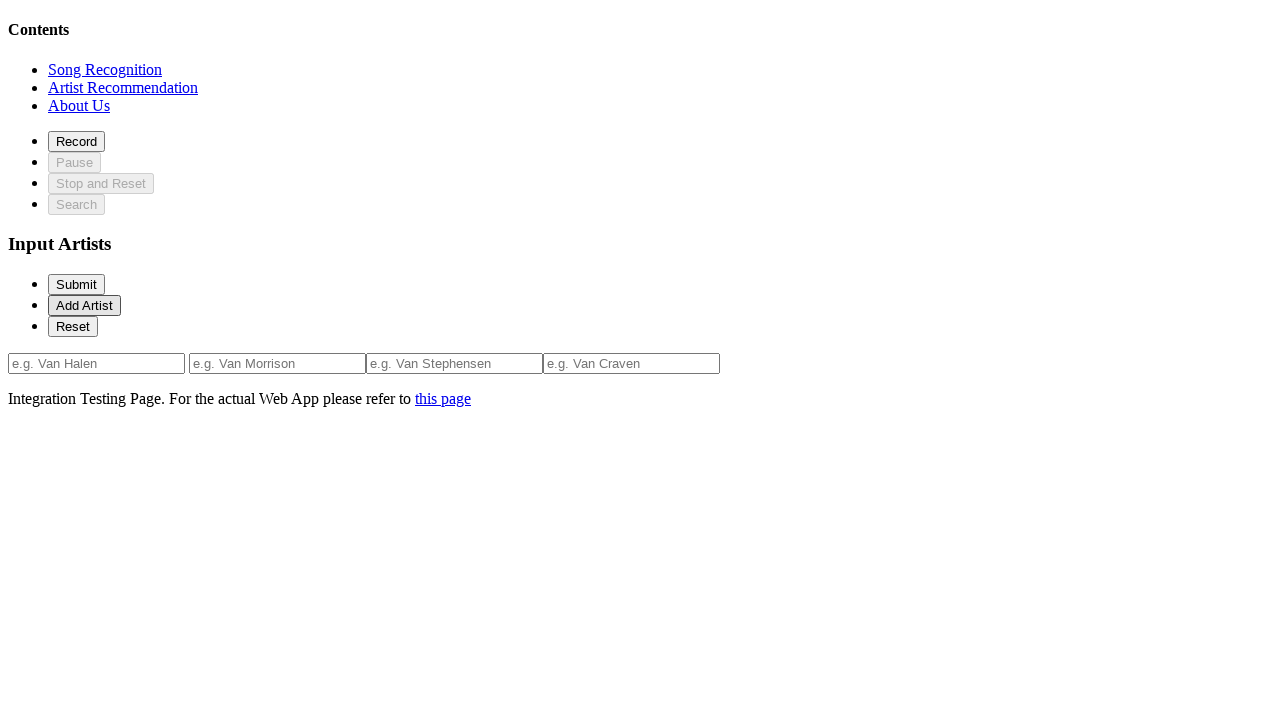

Clicked add artist button (4th click) at (84, 305) on xpath=//*[@id='addArtist']
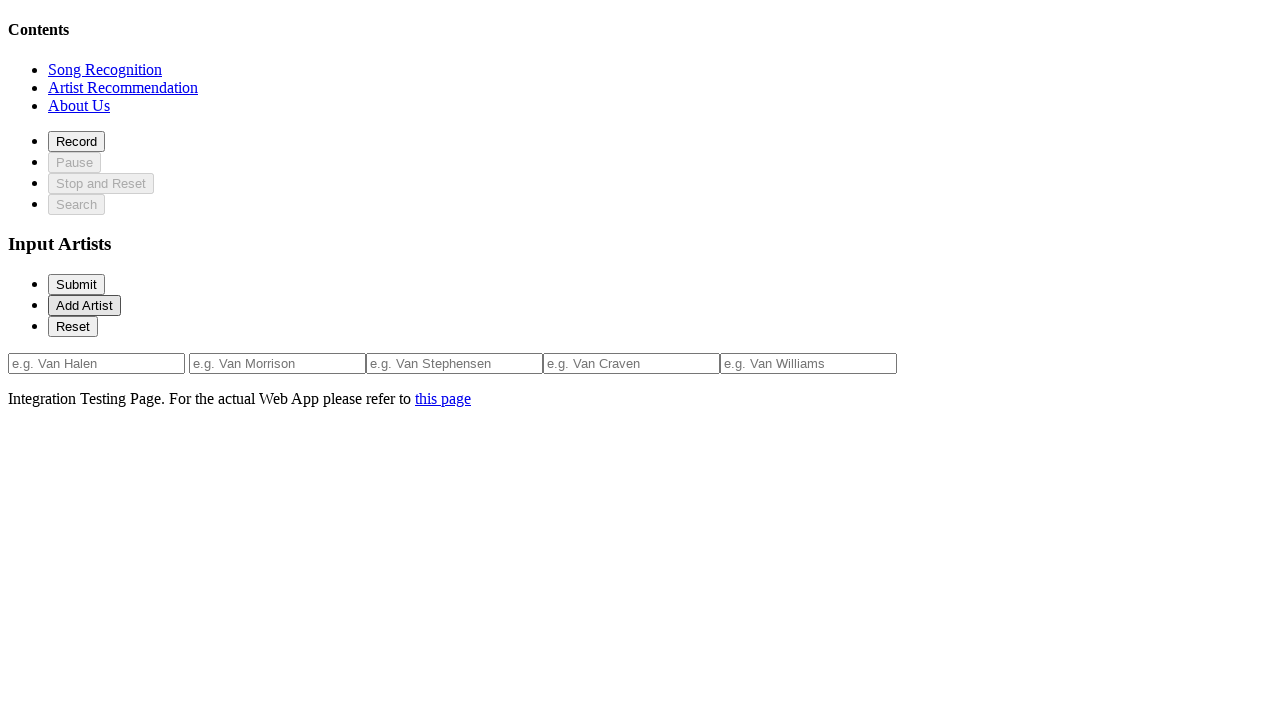

Clicked add artist button (5th click) at (84, 305) on xpath=//*[@id='addArtist']
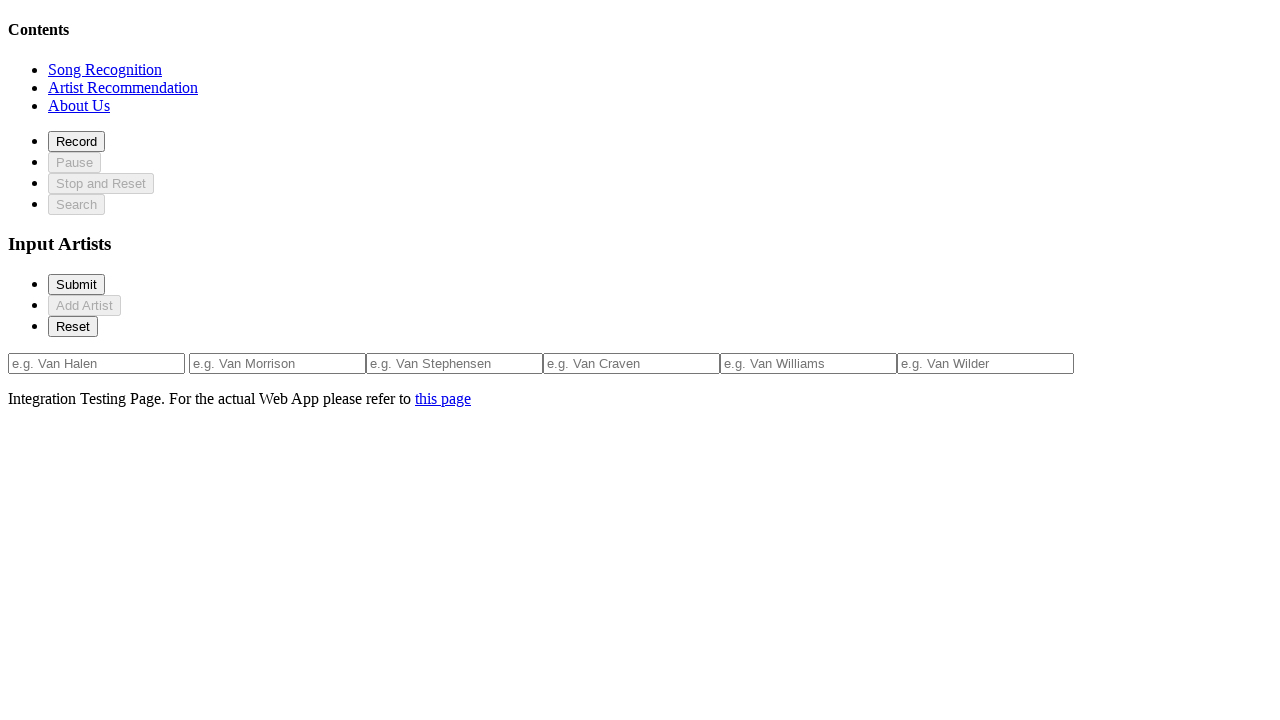

Verified artist input field 0 is present
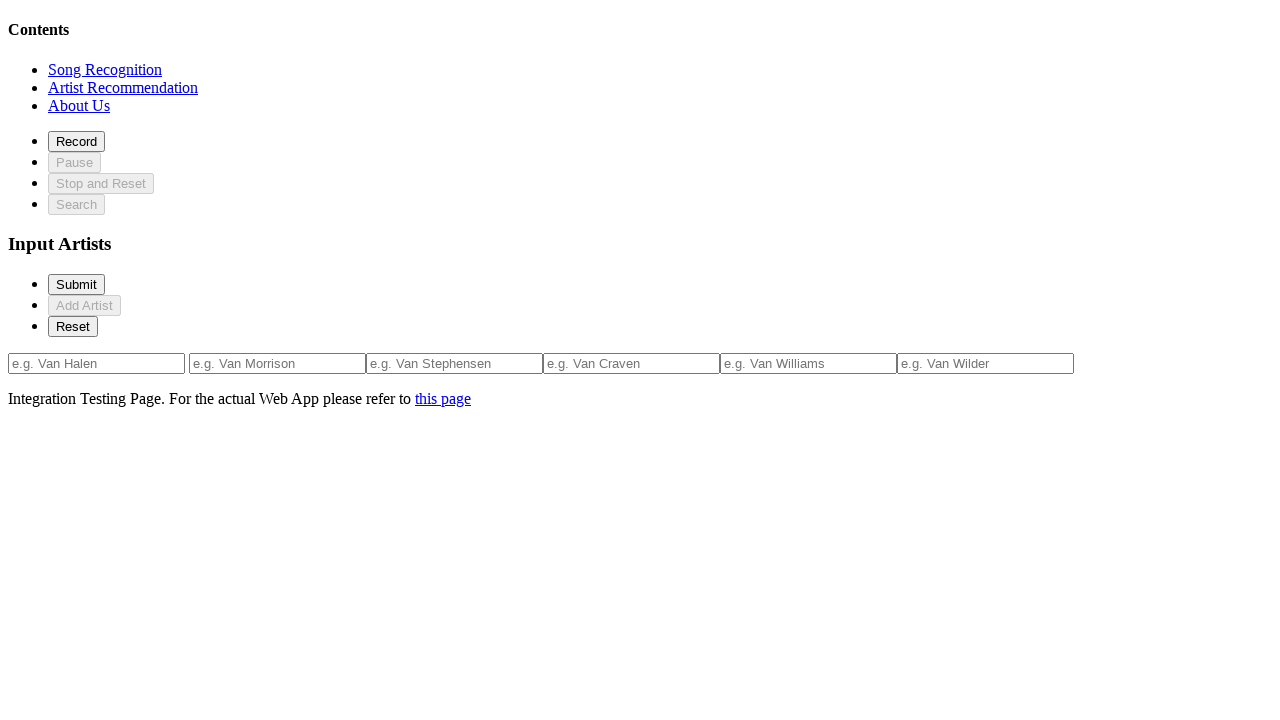

Verified artist input field 1 is present
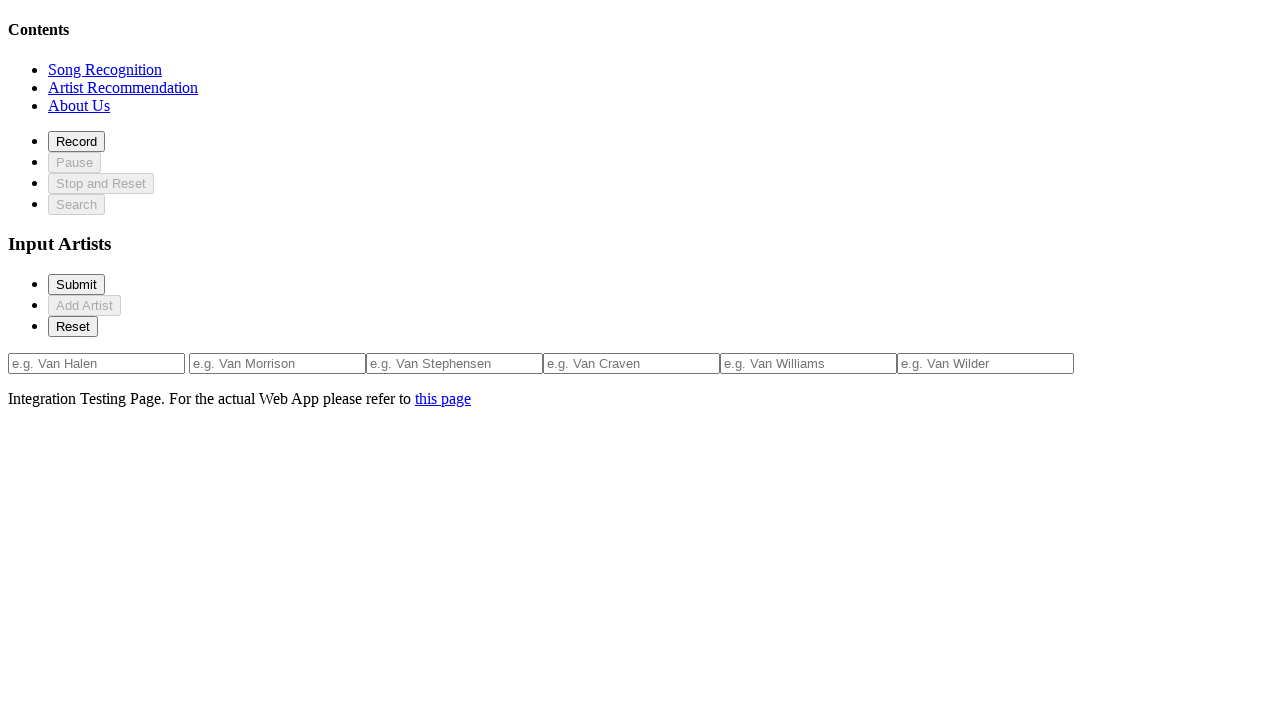

Verified artist input field 2 is present
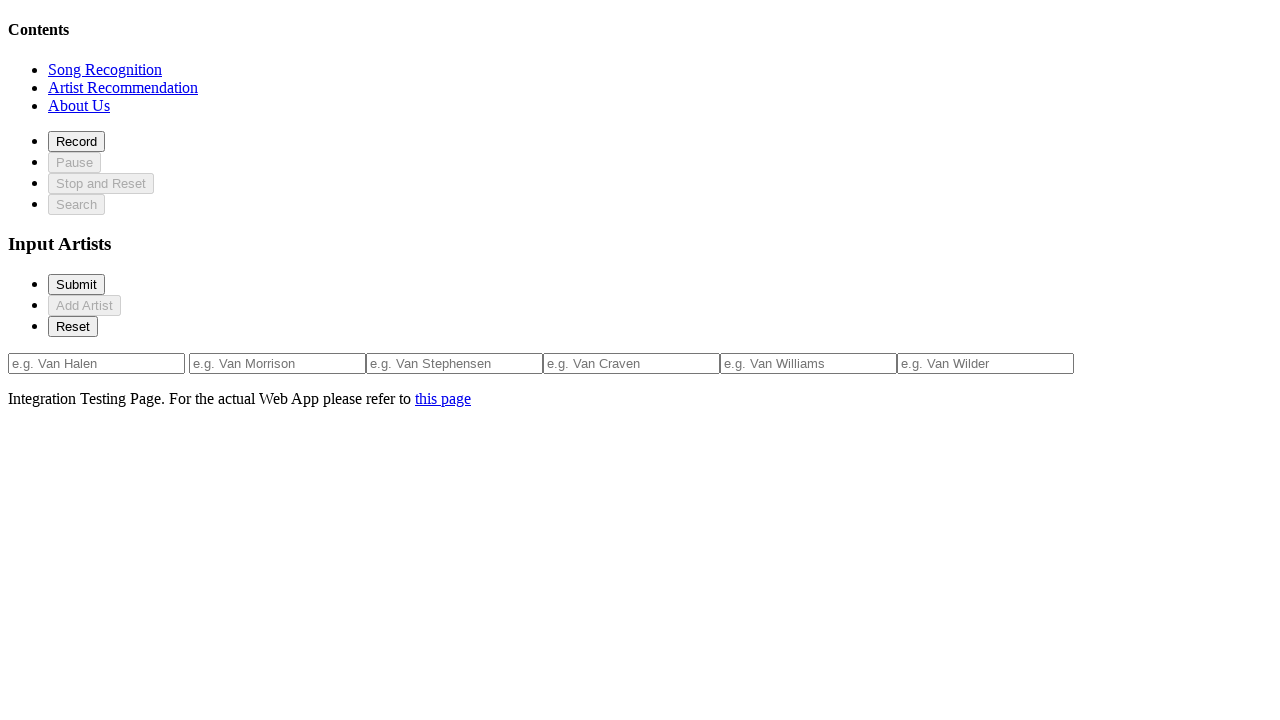

Verified artist input field 3 is present
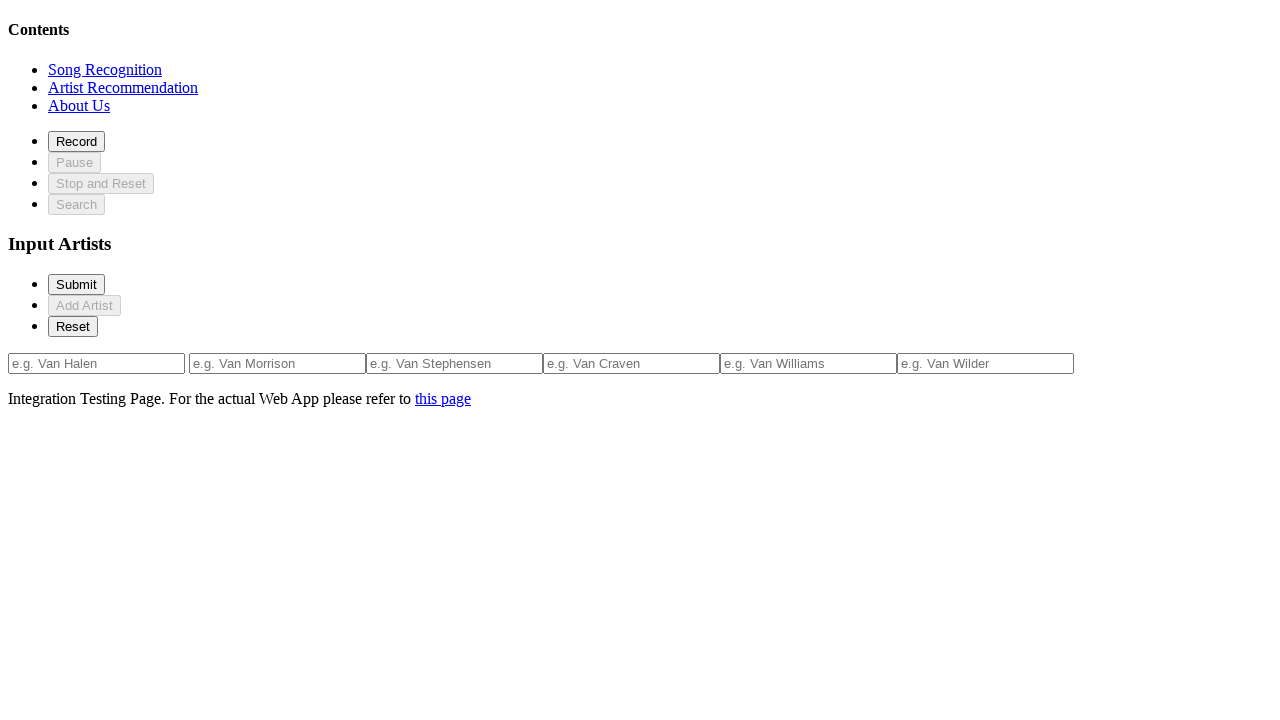

Verified artist input field 4 is present
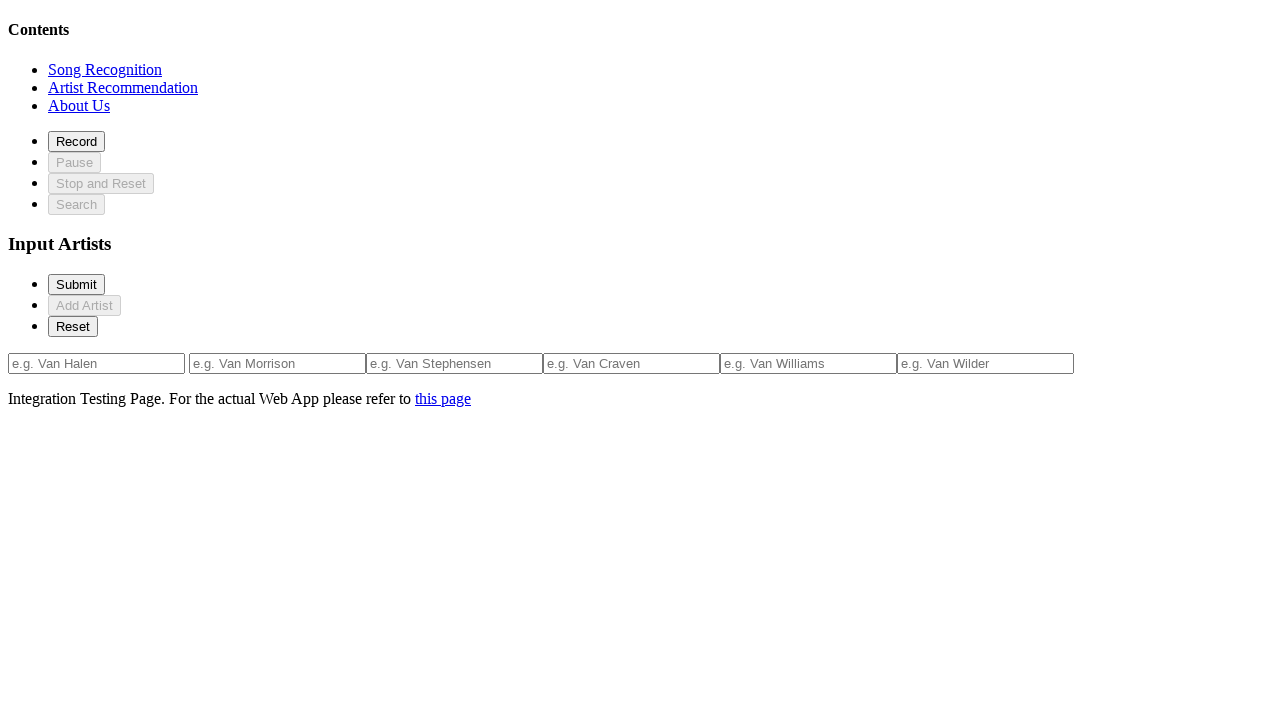

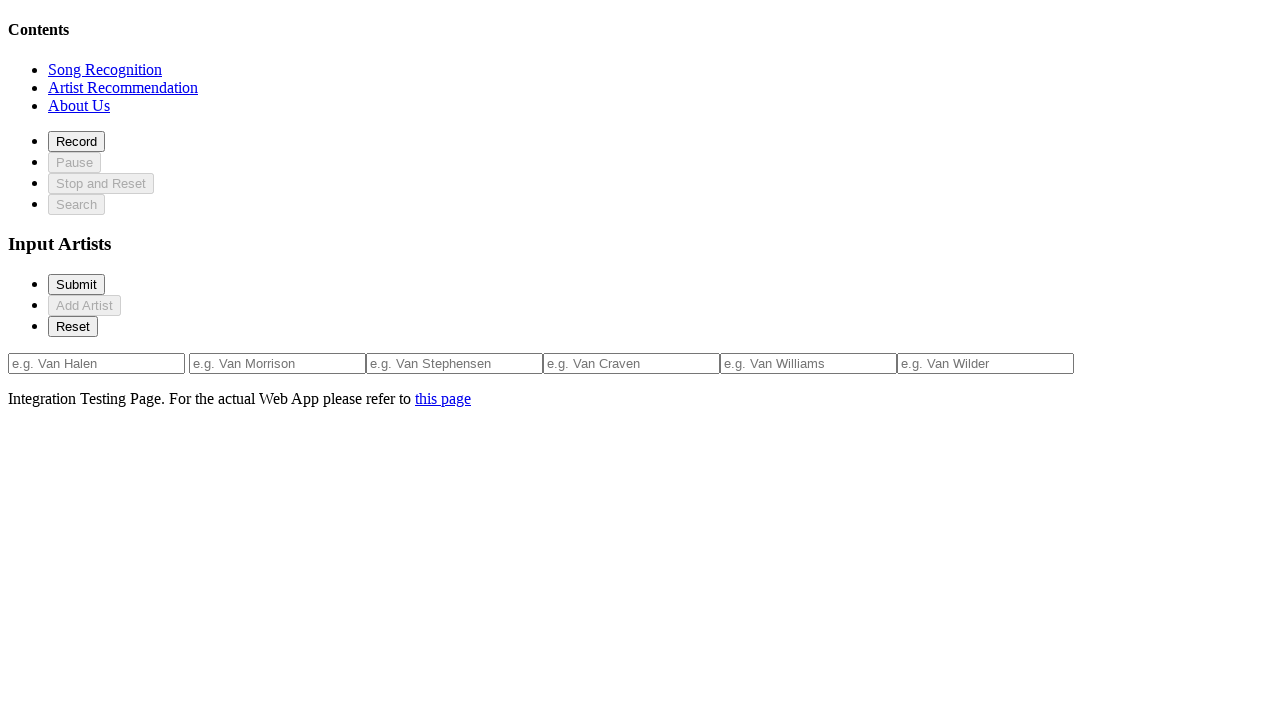